Tests a web form by entering text into a text field and submitting the form to verify the submission message

Starting URL: https://www.selenium.dev/selenium/web/web-form.html

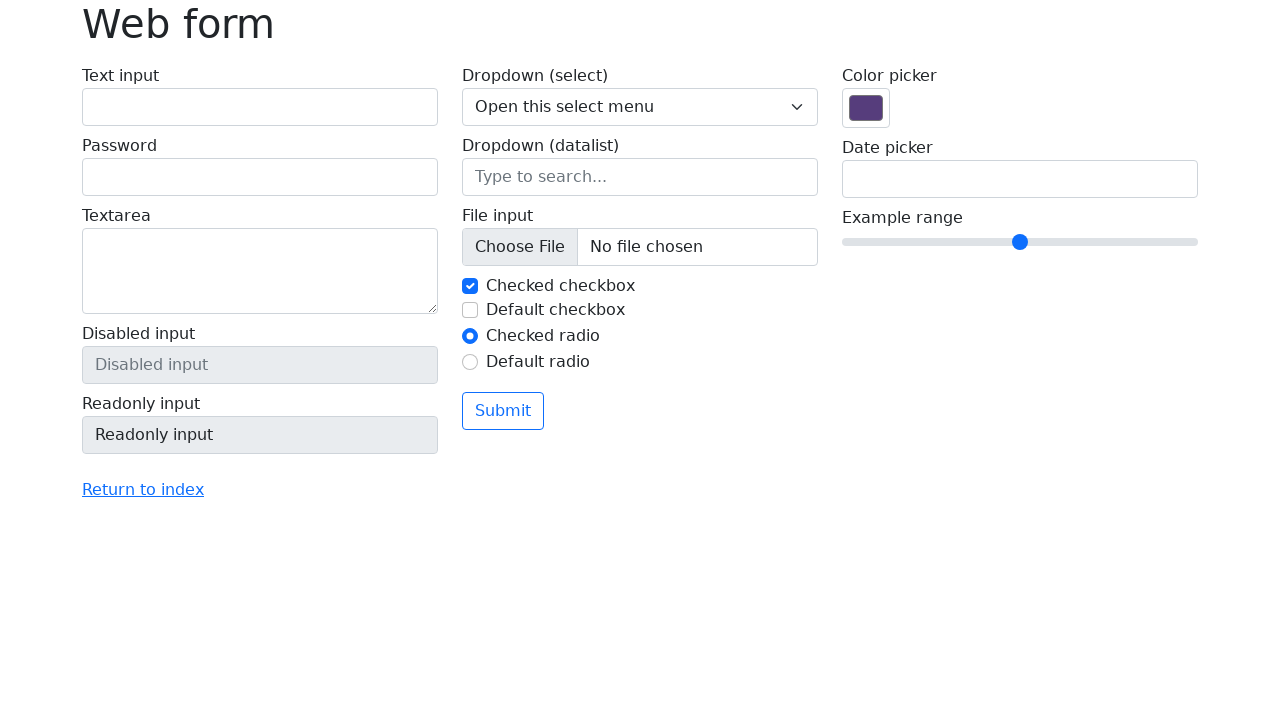

Filled text input field with 'Selenium' on input[name='my-text']
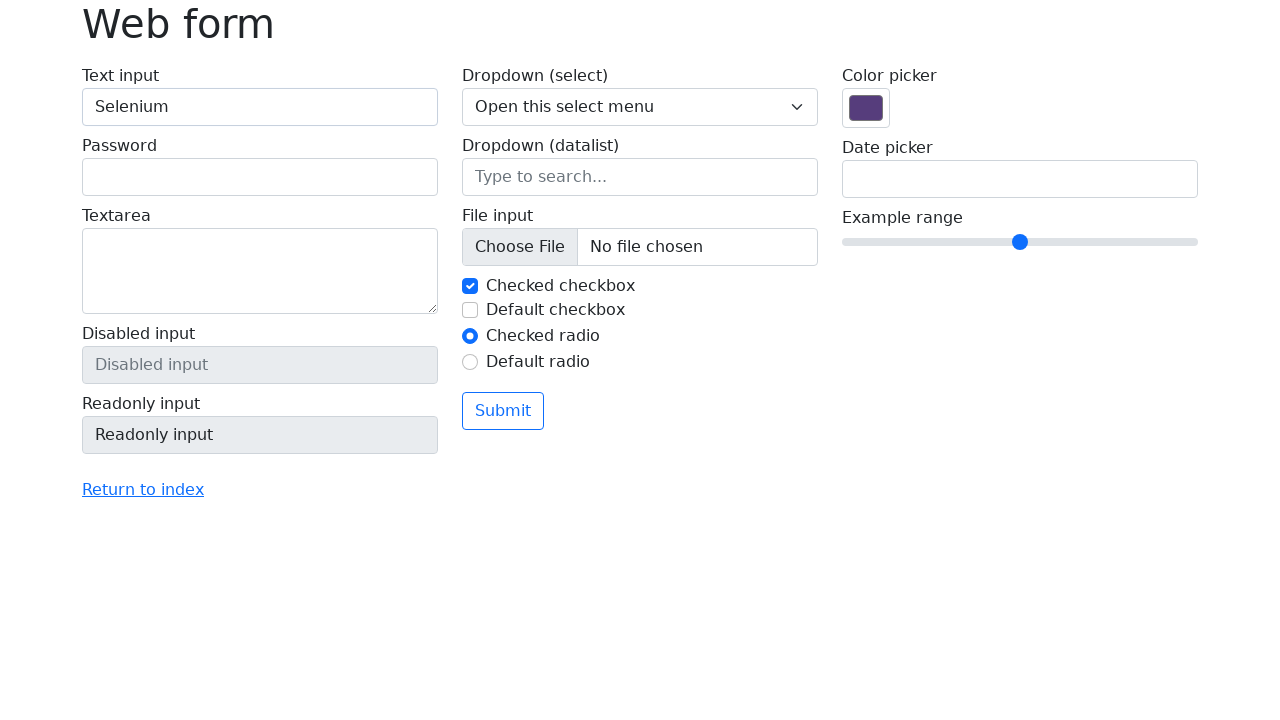

Clicked submit button to submit the form at (503, 411) on button
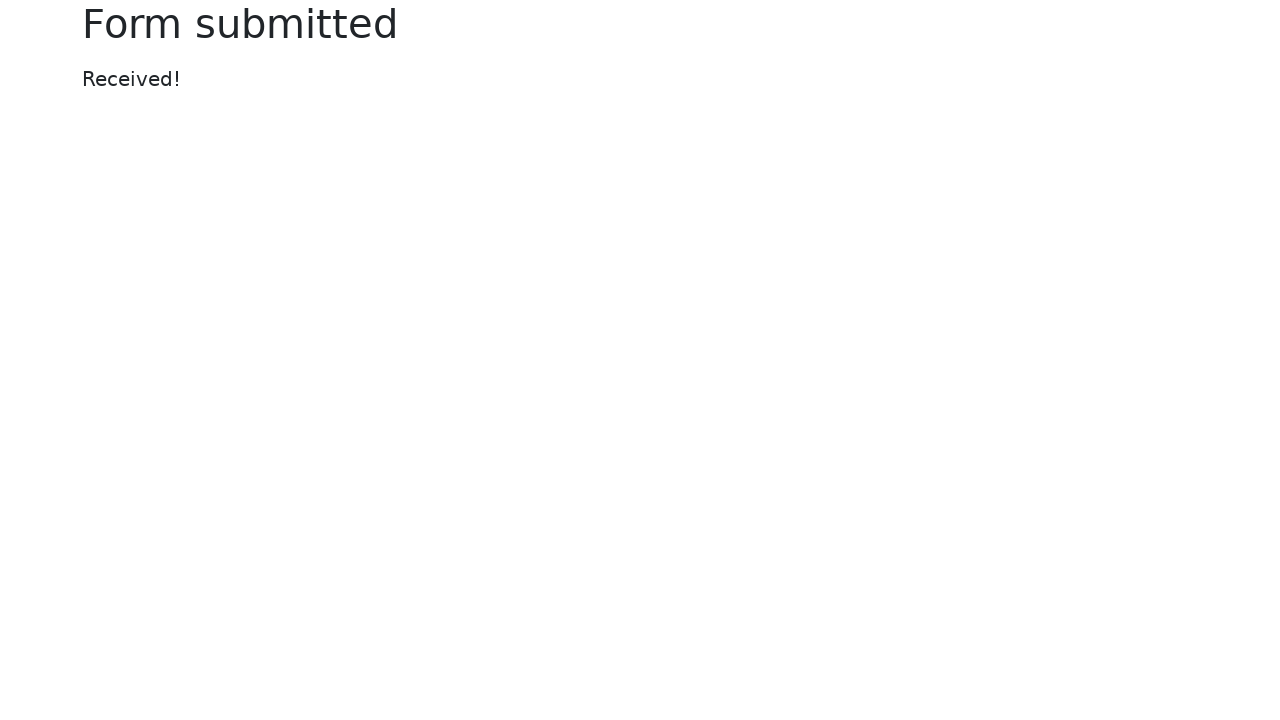

Success message appeared after form submission
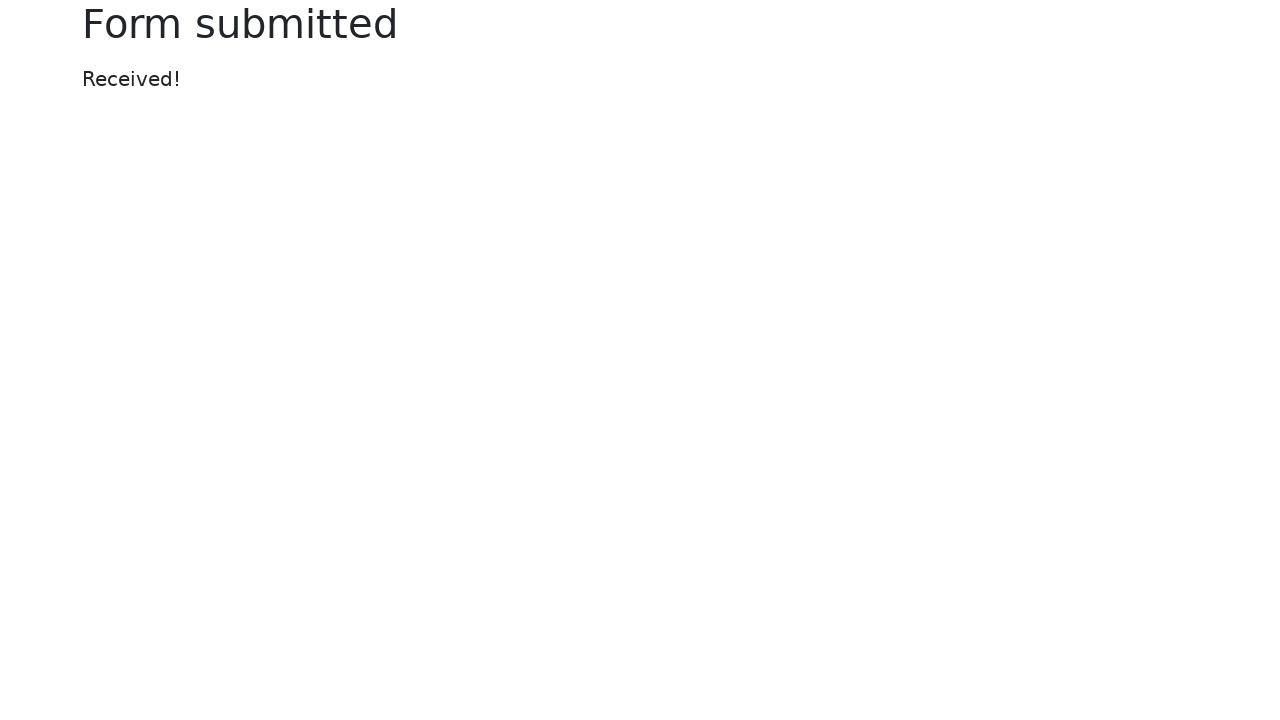

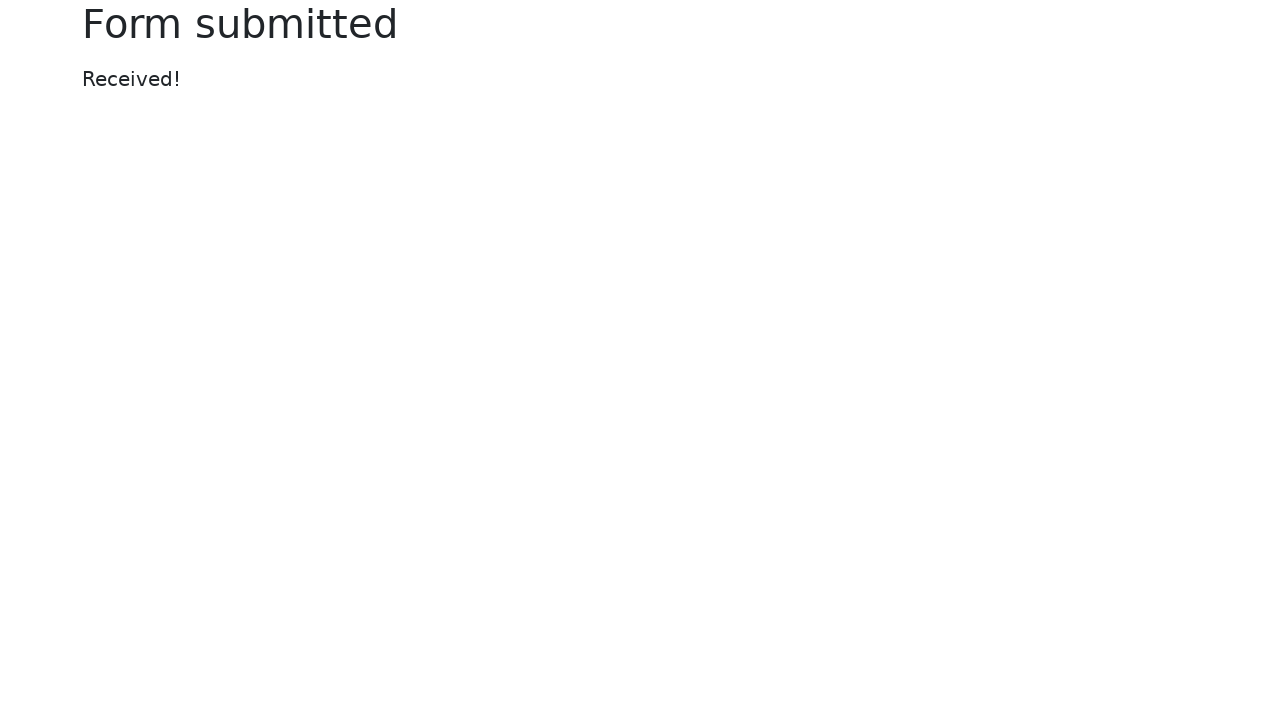